Tests that the Clear completed button is visible when there are completed items

Starting URL: https://demo.playwright.dev/todomvc

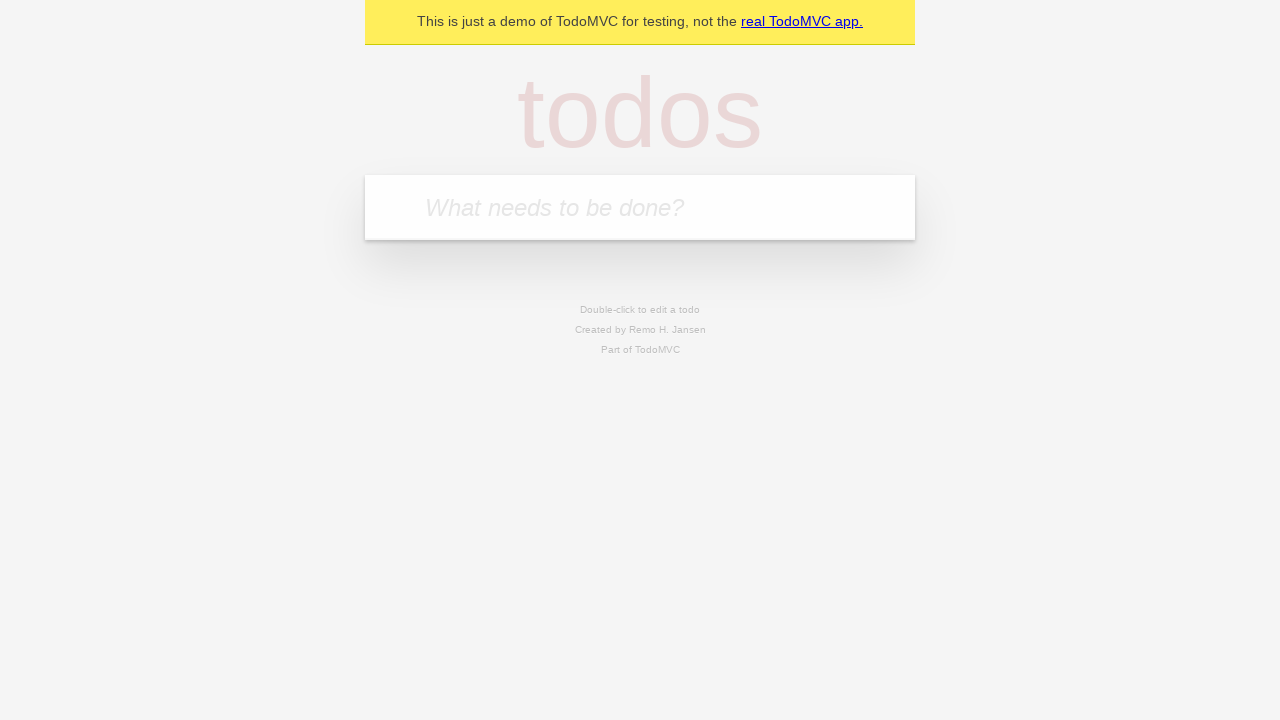

Filled todo input with 'buy some cheese' on internal:attr=[placeholder="What needs to be done?"i]
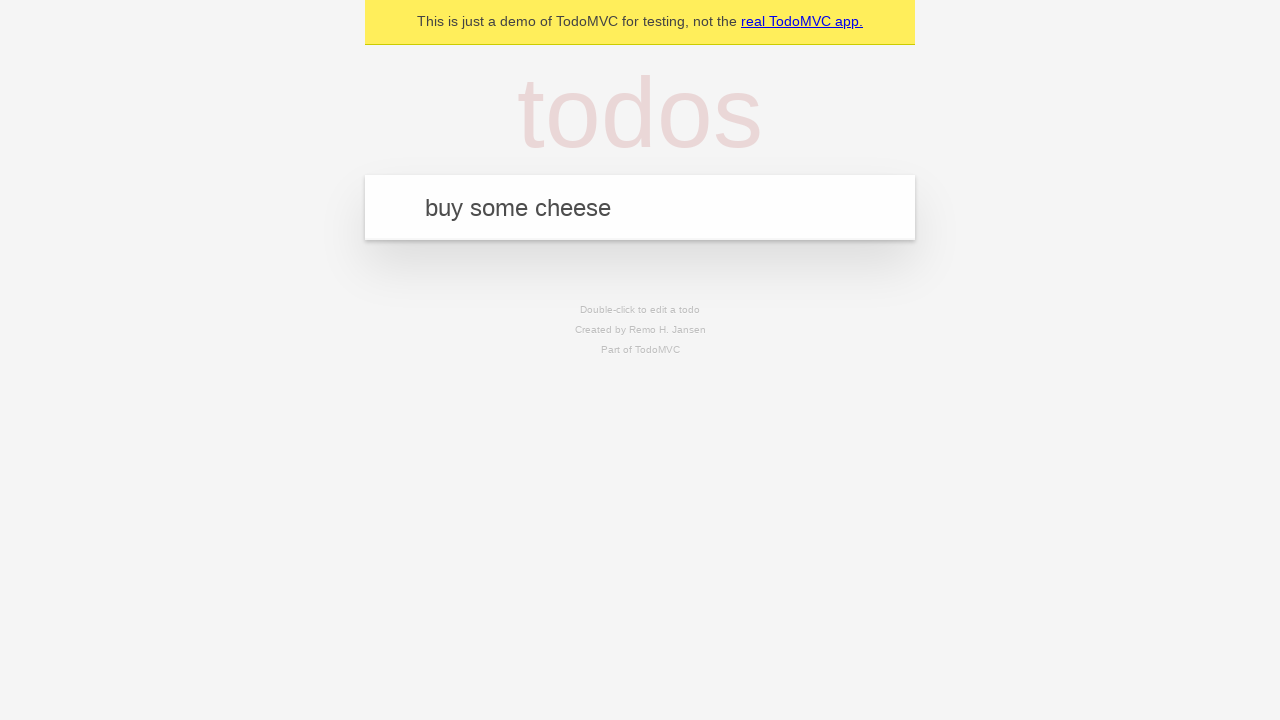

Pressed Enter to add first todo on internal:attr=[placeholder="What needs to be done?"i]
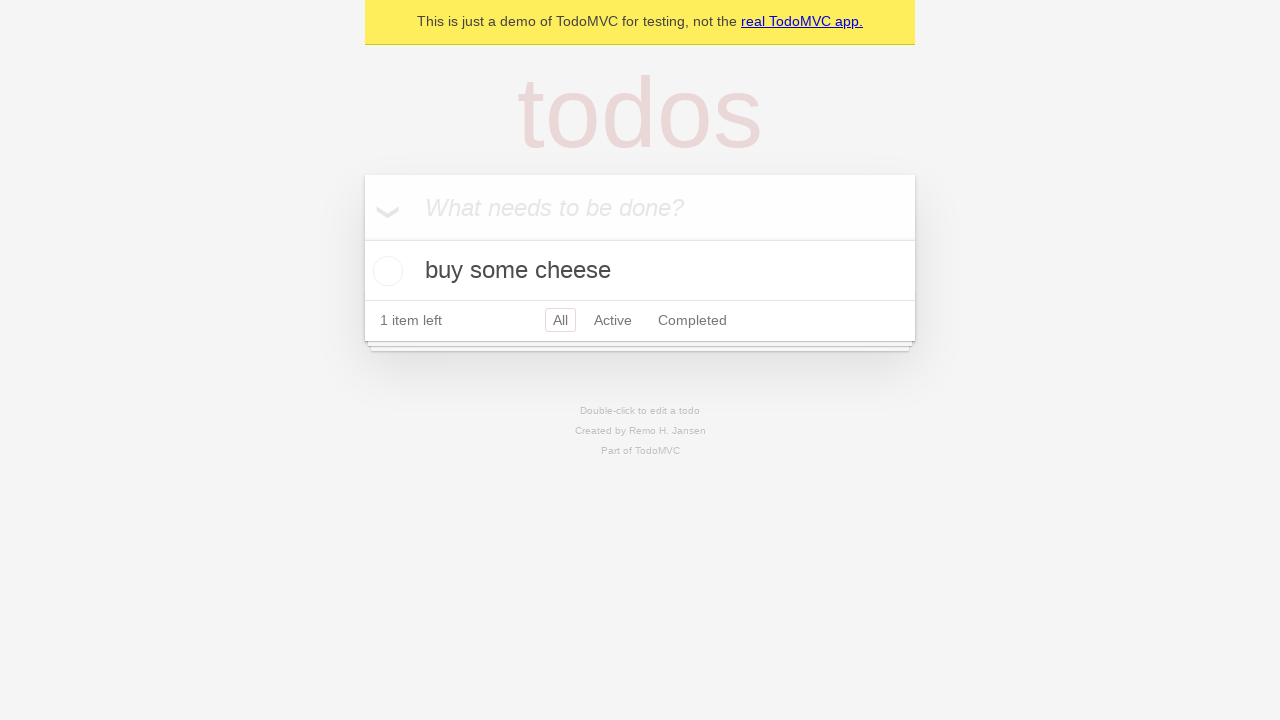

Filled todo input with 'feed the cat' on internal:attr=[placeholder="What needs to be done?"i]
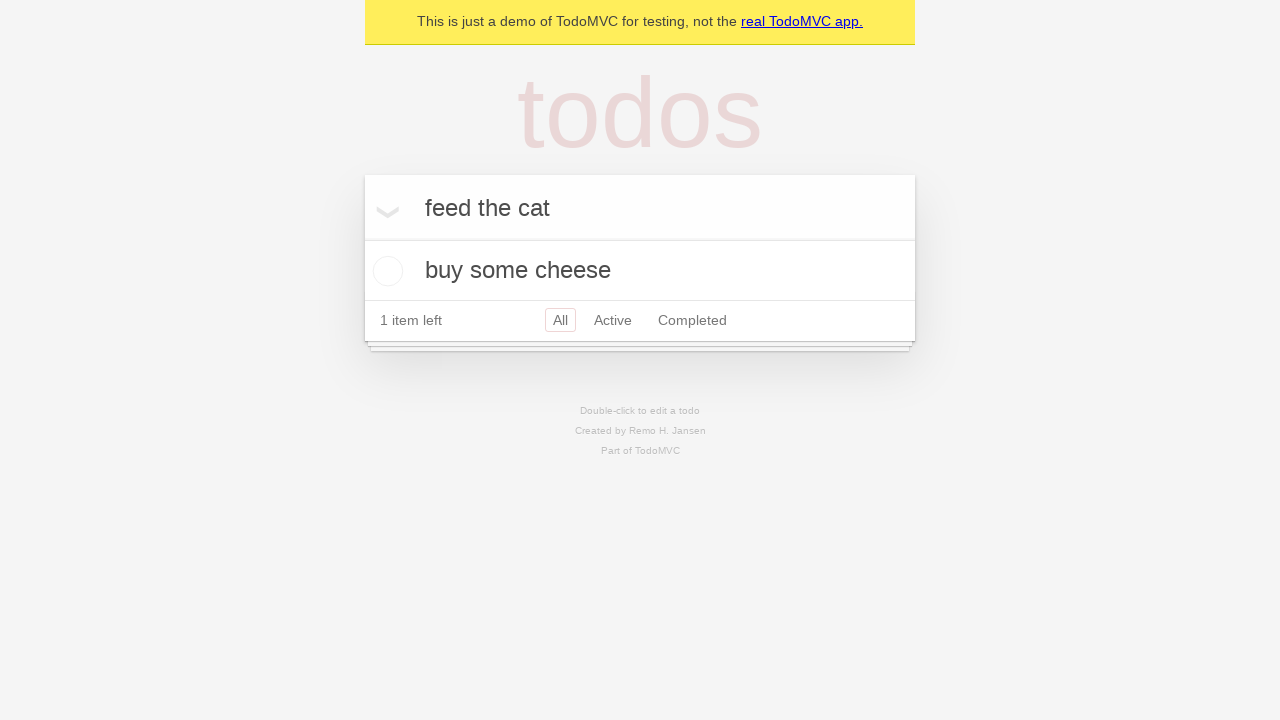

Pressed Enter to add second todo on internal:attr=[placeholder="What needs to be done?"i]
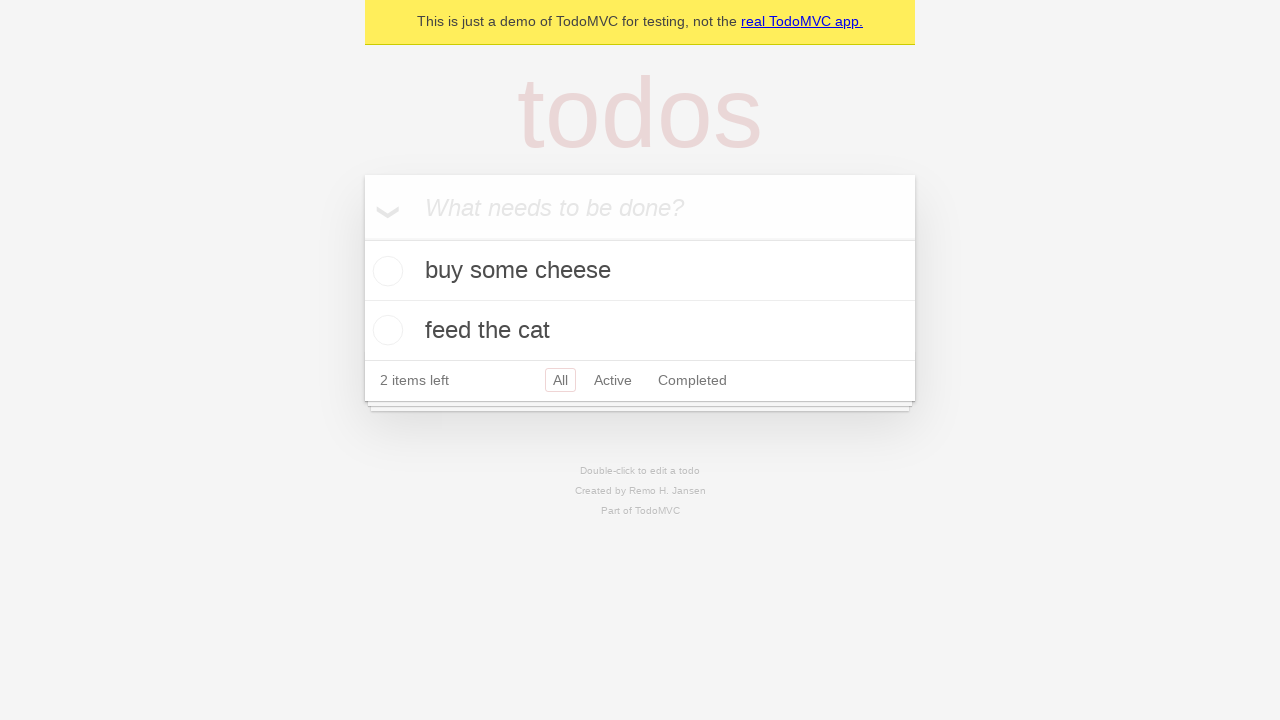

Filled todo input with 'book a doctors appointment' on internal:attr=[placeholder="What needs to be done?"i]
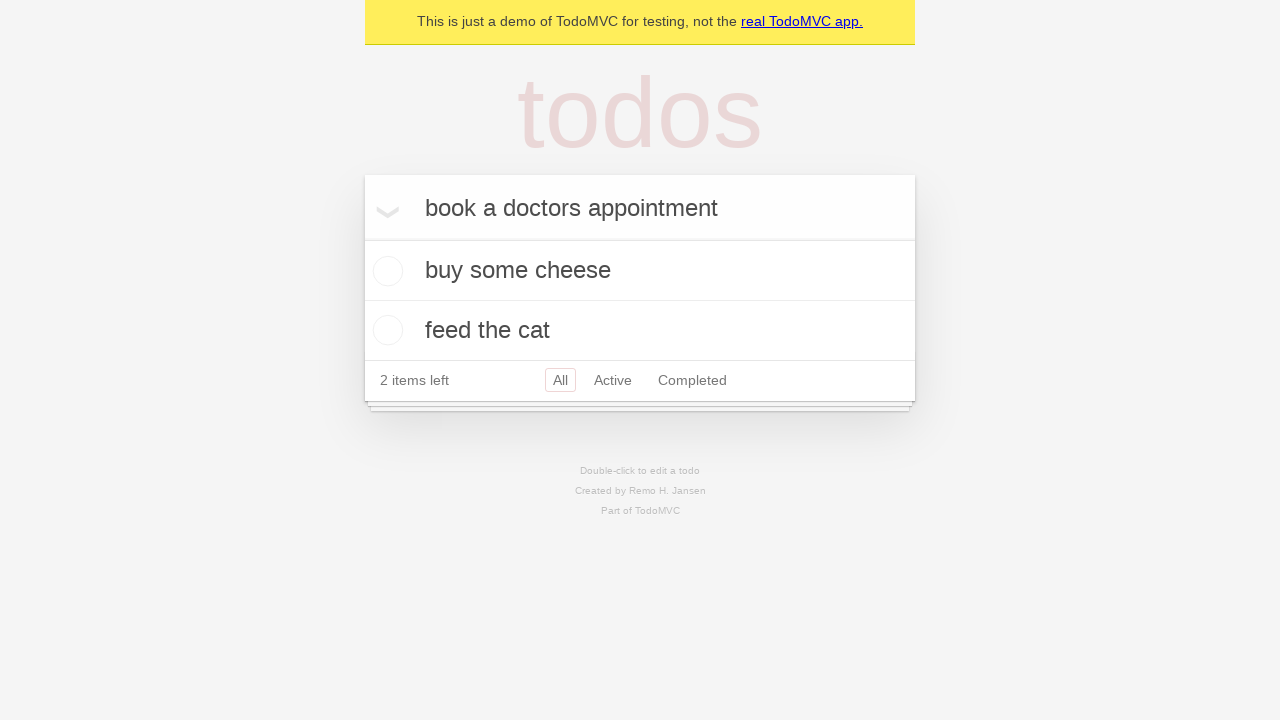

Pressed Enter to add third todo on internal:attr=[placeholder="What needs to be done?"i]
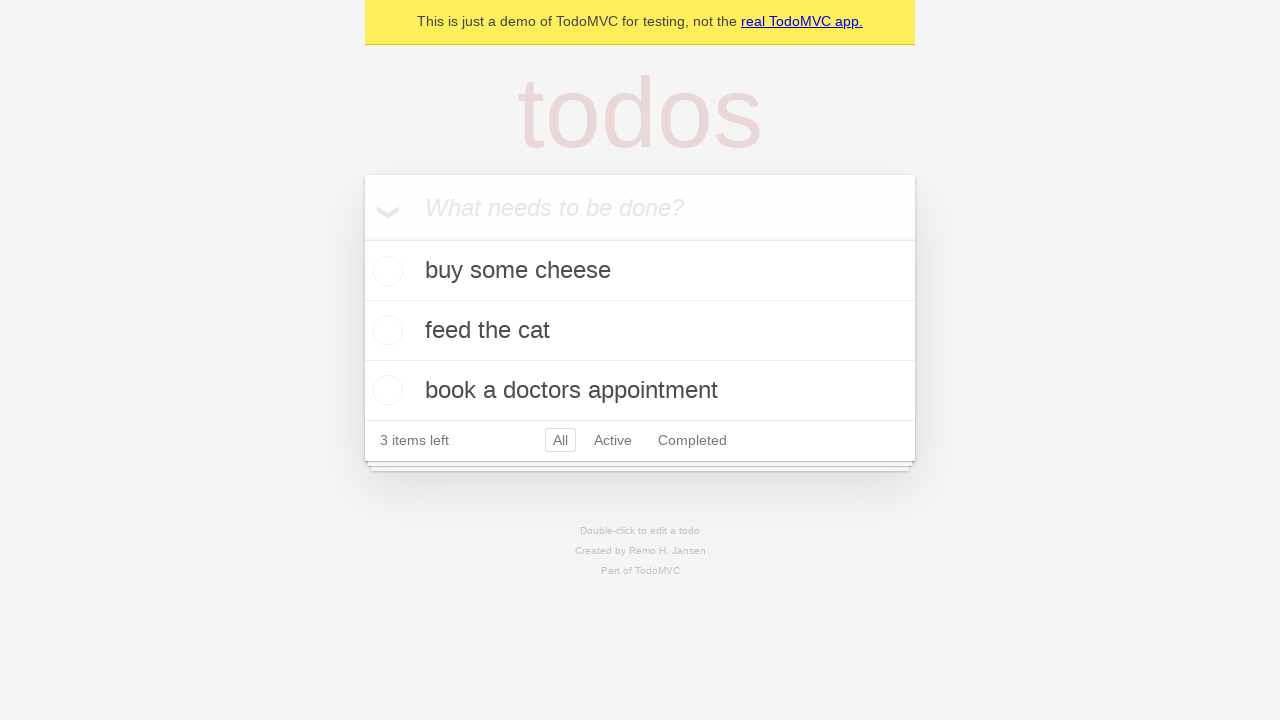

Checked the first todo item to mark it as completed at (385, 271) on .todo-list li .toggle >> nth=0
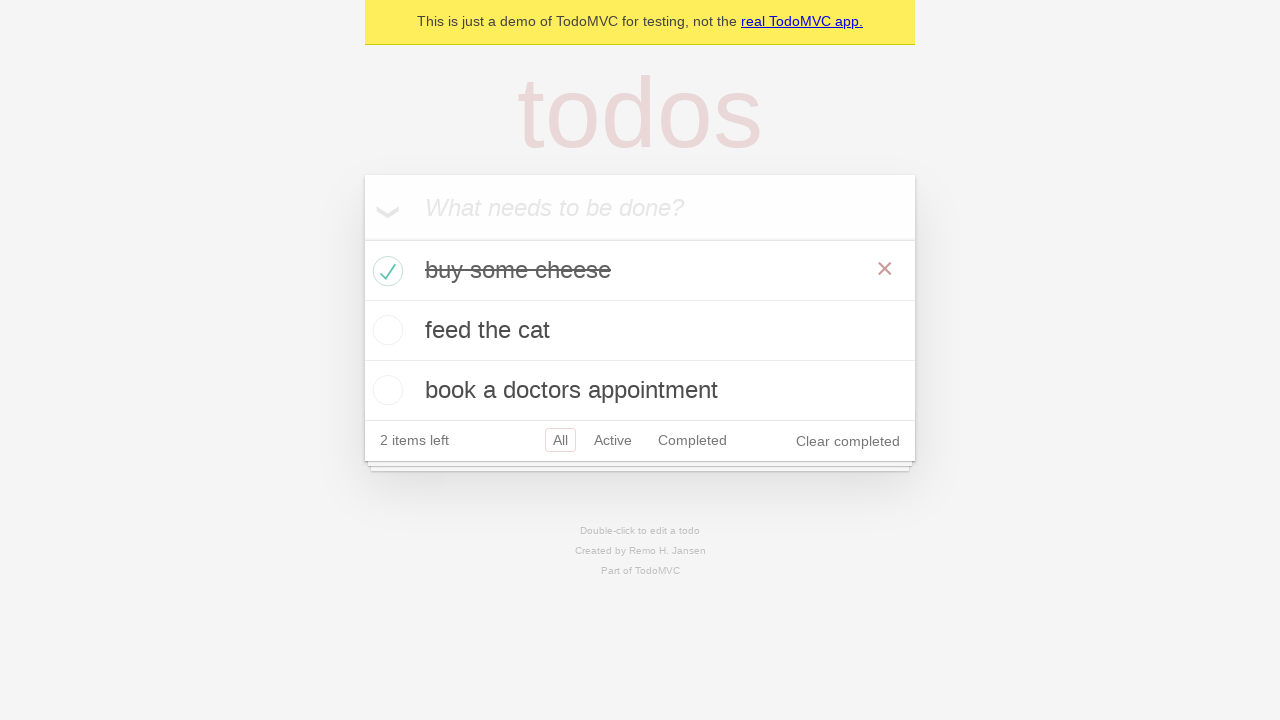

Clear completed button is now visible
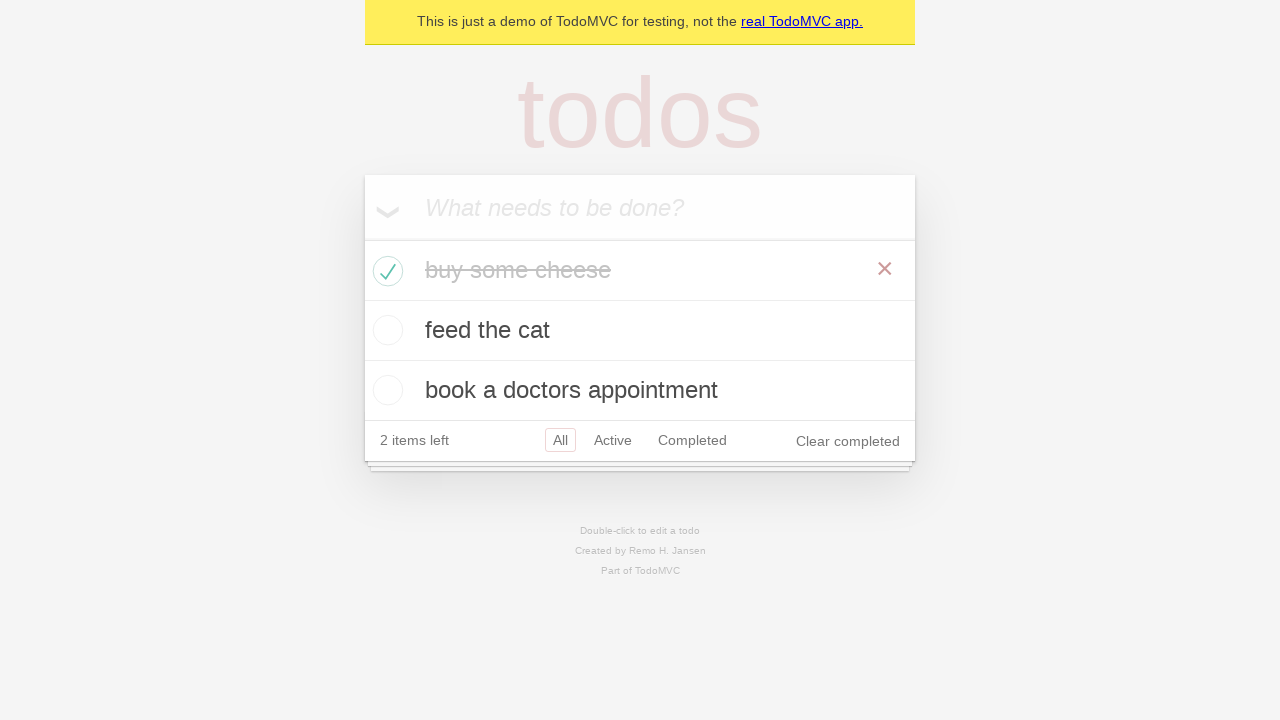

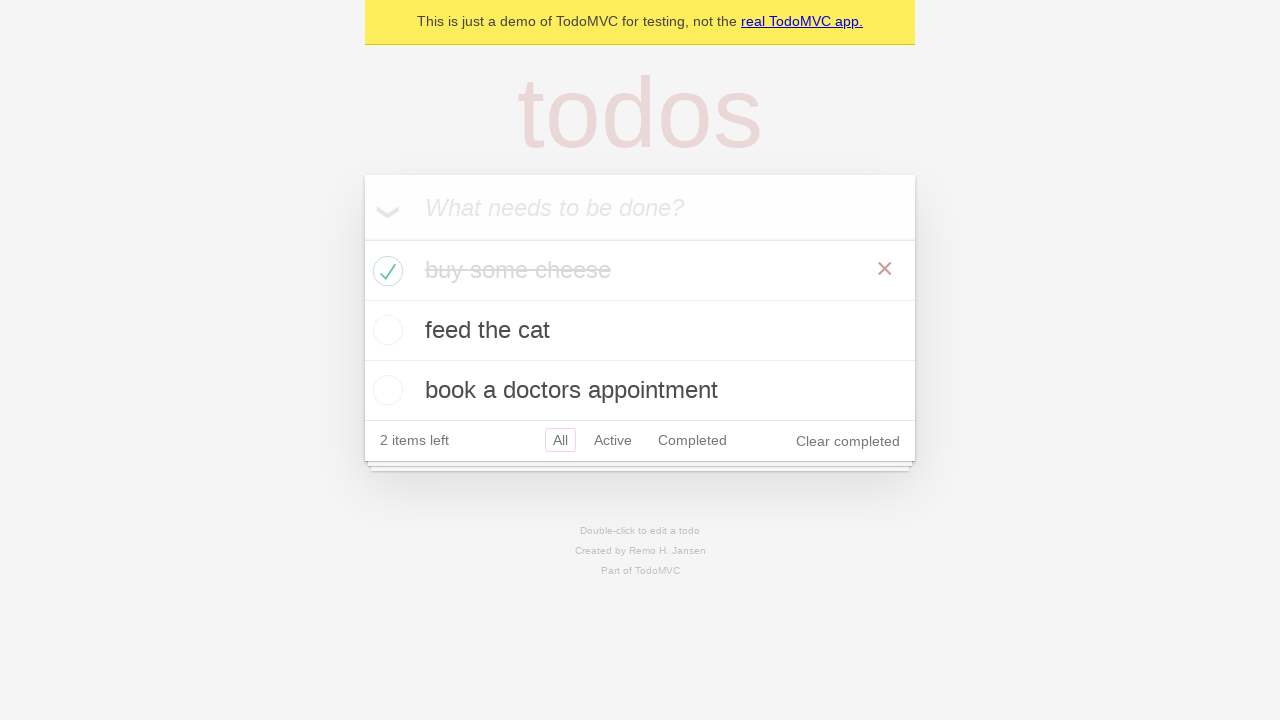